Tests sorting the Due column in ascending order on table2 using semantic class selectors for better maintainability.

Starting URL: http://the-internet.herokuapp.com/tables

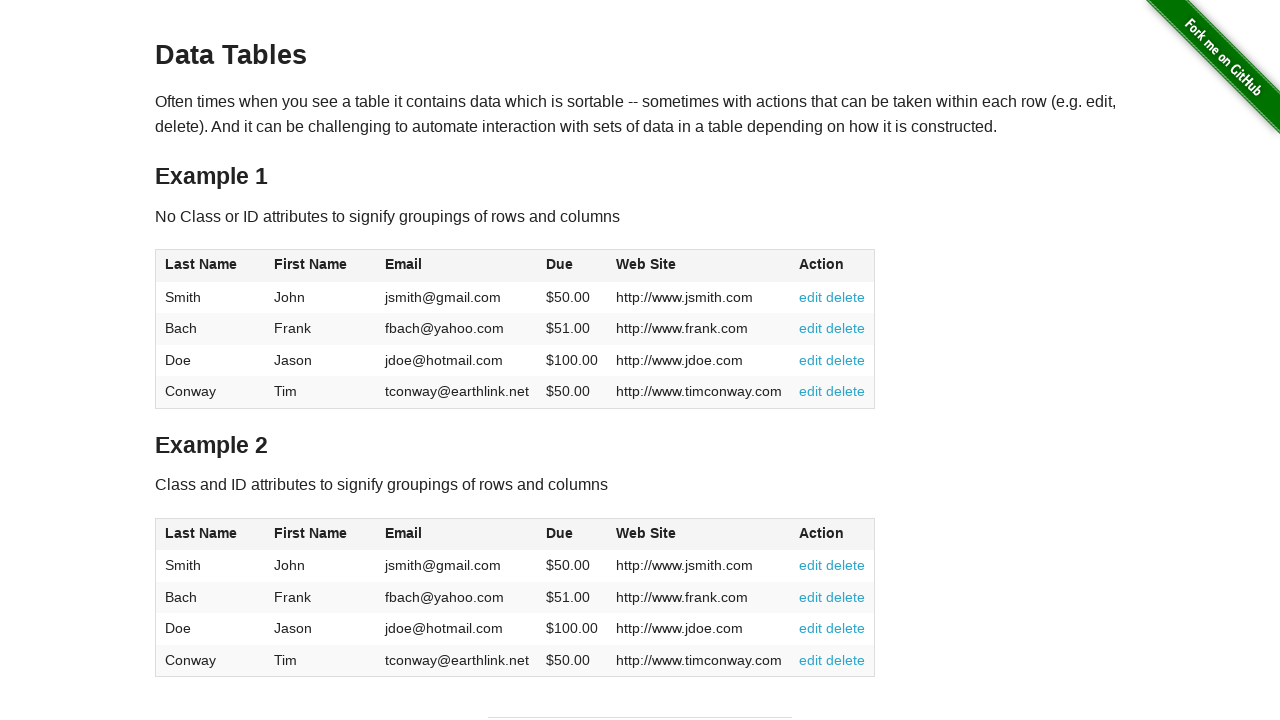

Clicked Due column header in table2 to sort at (560, 533) on #table2 thead .dues
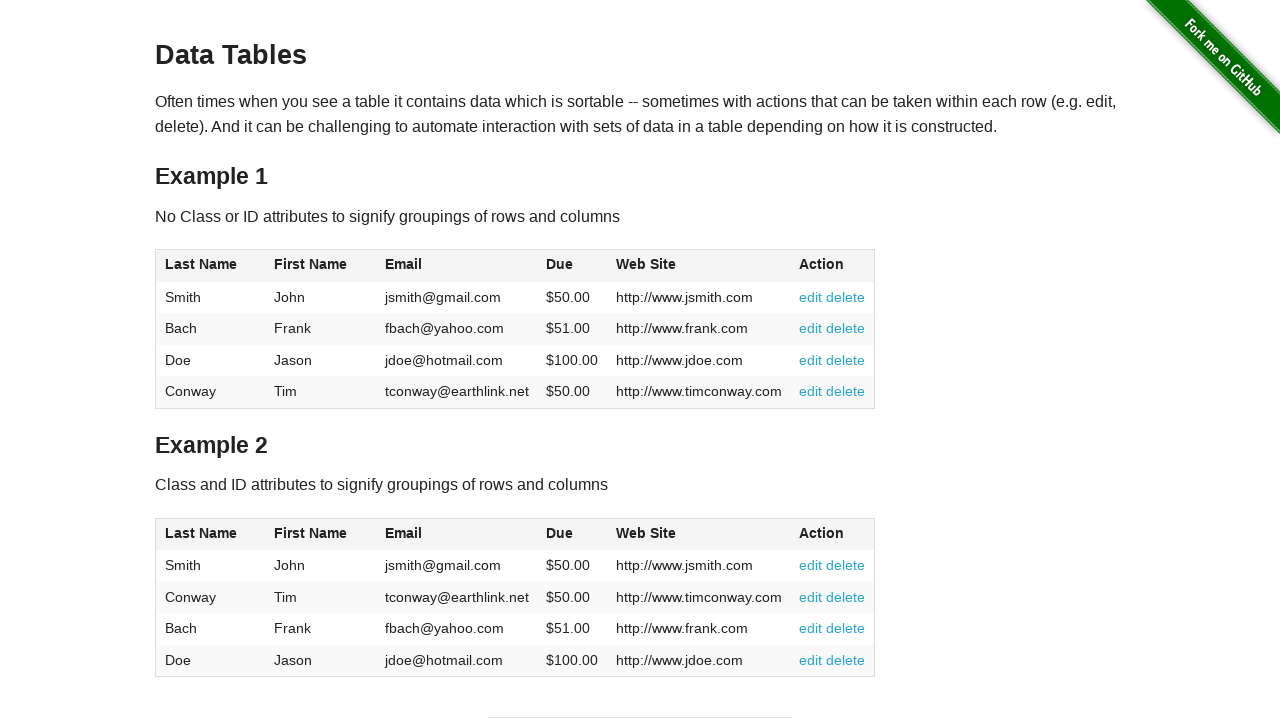

Due column values loaded in table2 body
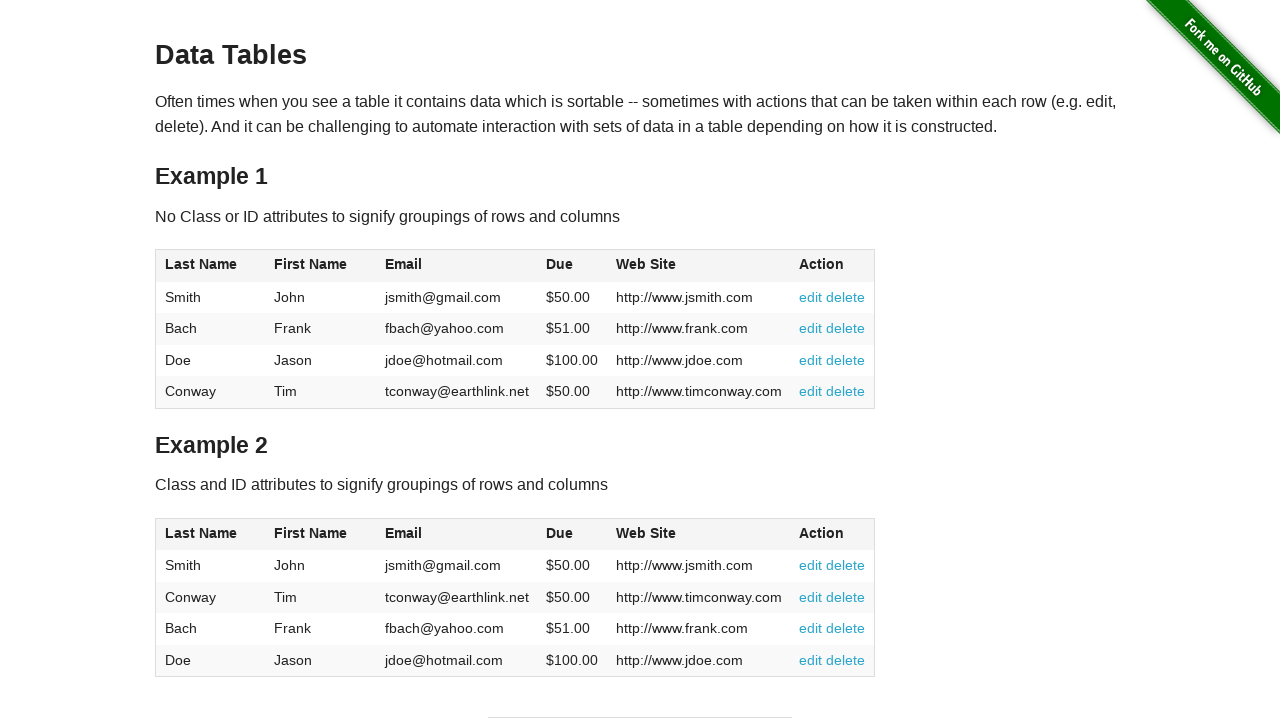

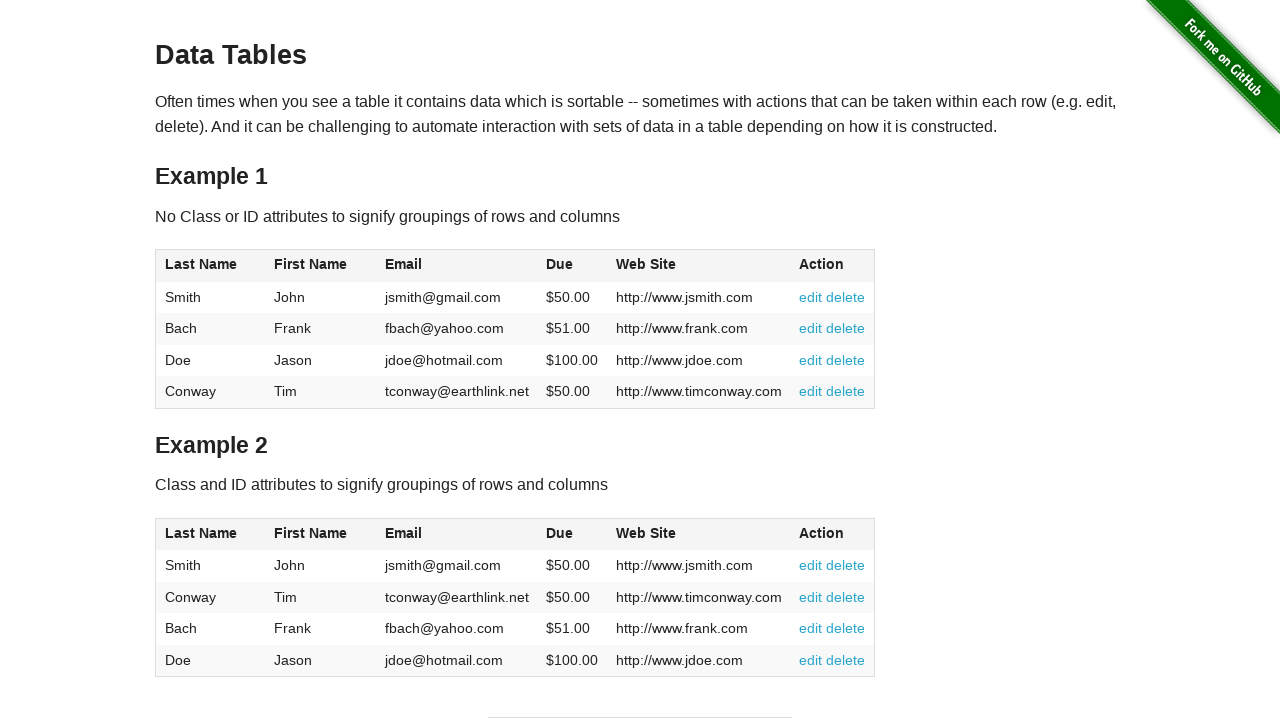